Tests tooltip capture functionality on grants.gov by hovering over various elements and retrieving their title attributes, also counts total links on the page

Starting URL: https://grants.gov

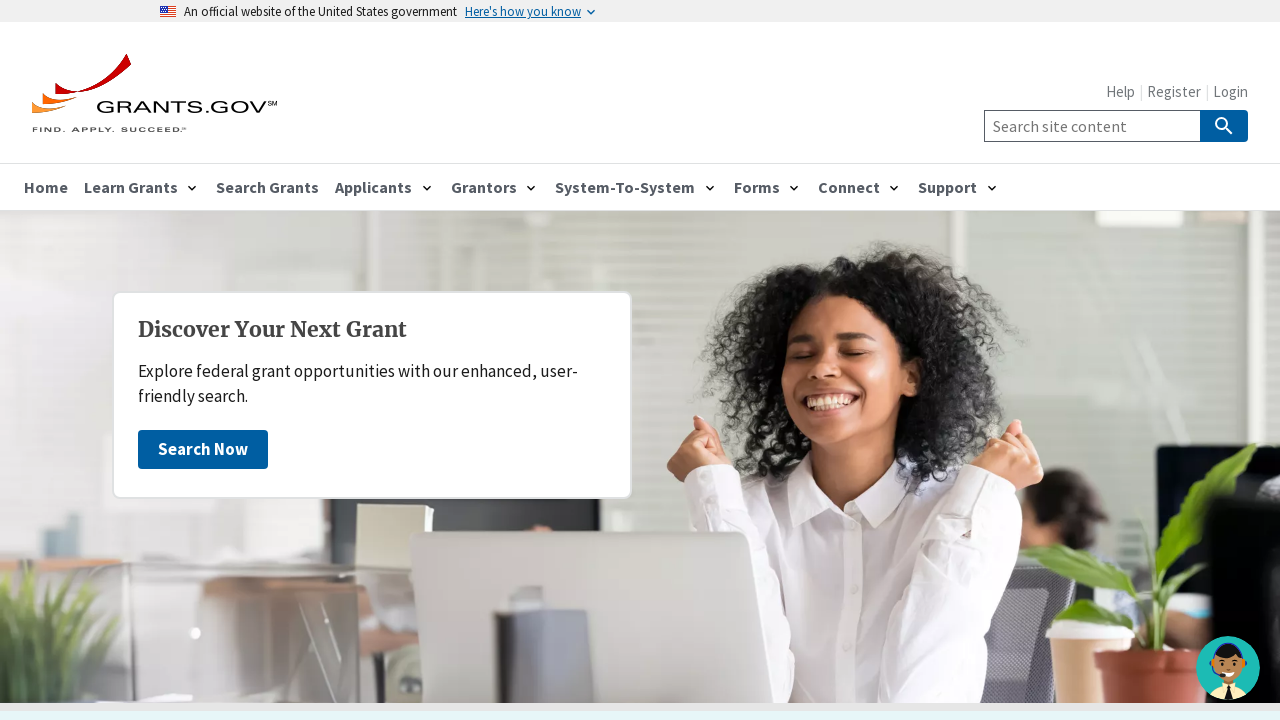

Hovered over Login link at (1230, 91) on xpath=//a[normalize-space()='Login']
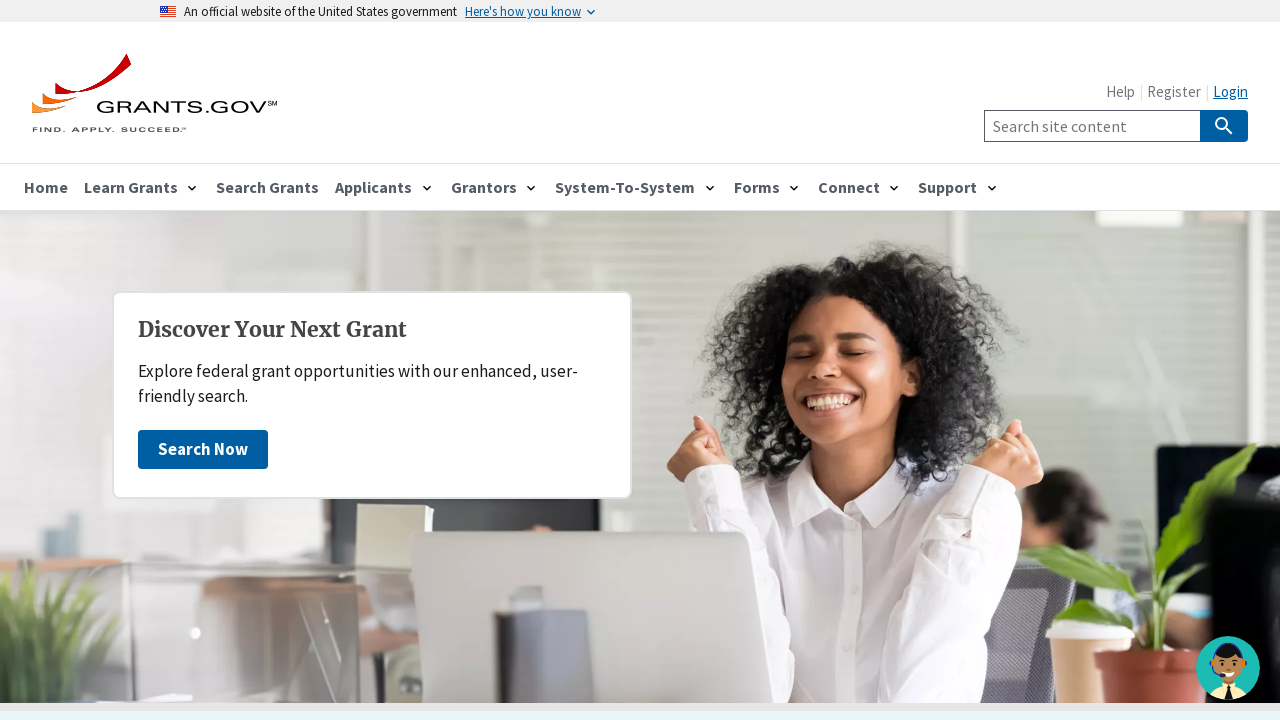

Retrieved tooltip text from Login link: None
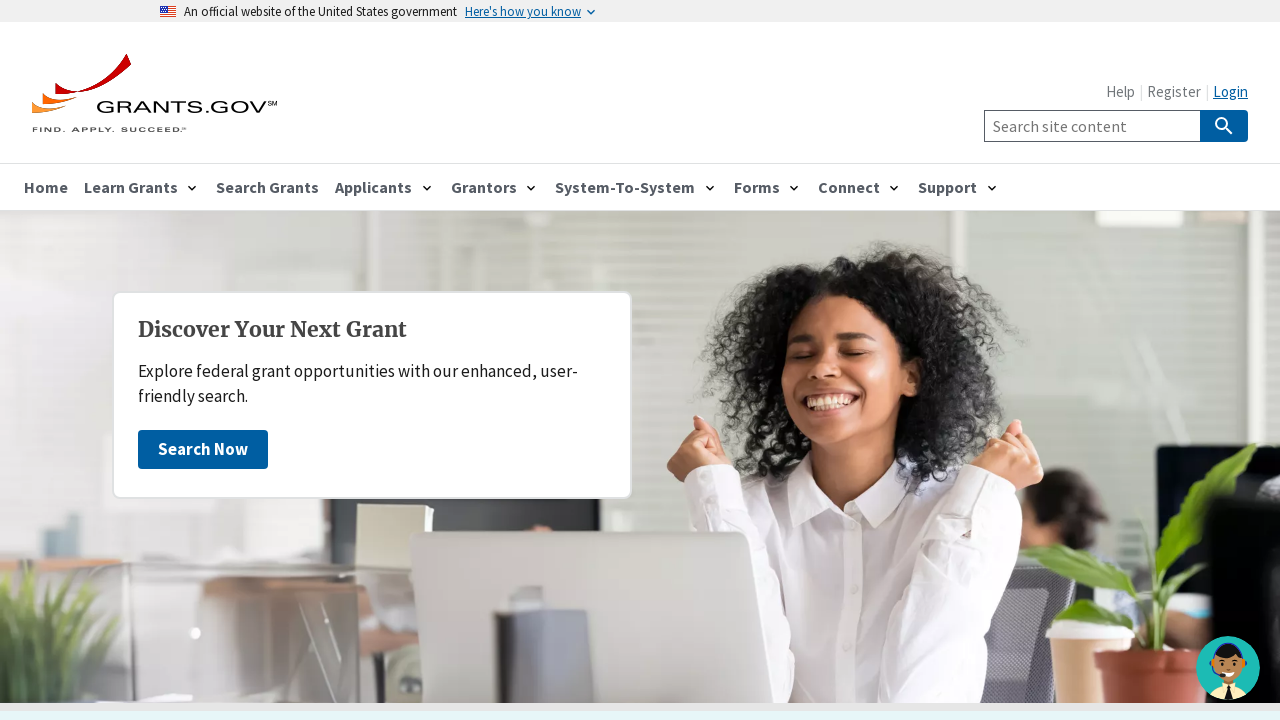

Hovered over Get Adobe Reader link at (226, 534) on internal:text="Get Adobe Reader"s
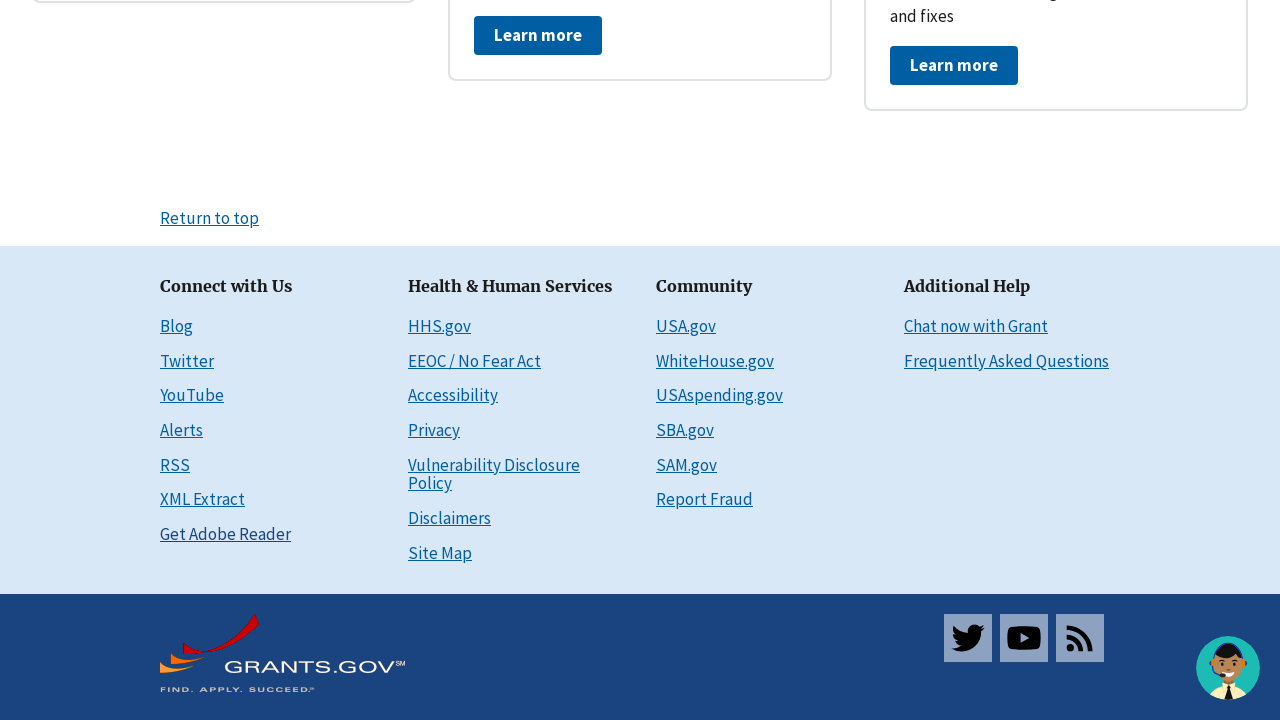

Retrieved tooltip text from Get Adobe Reader link: None
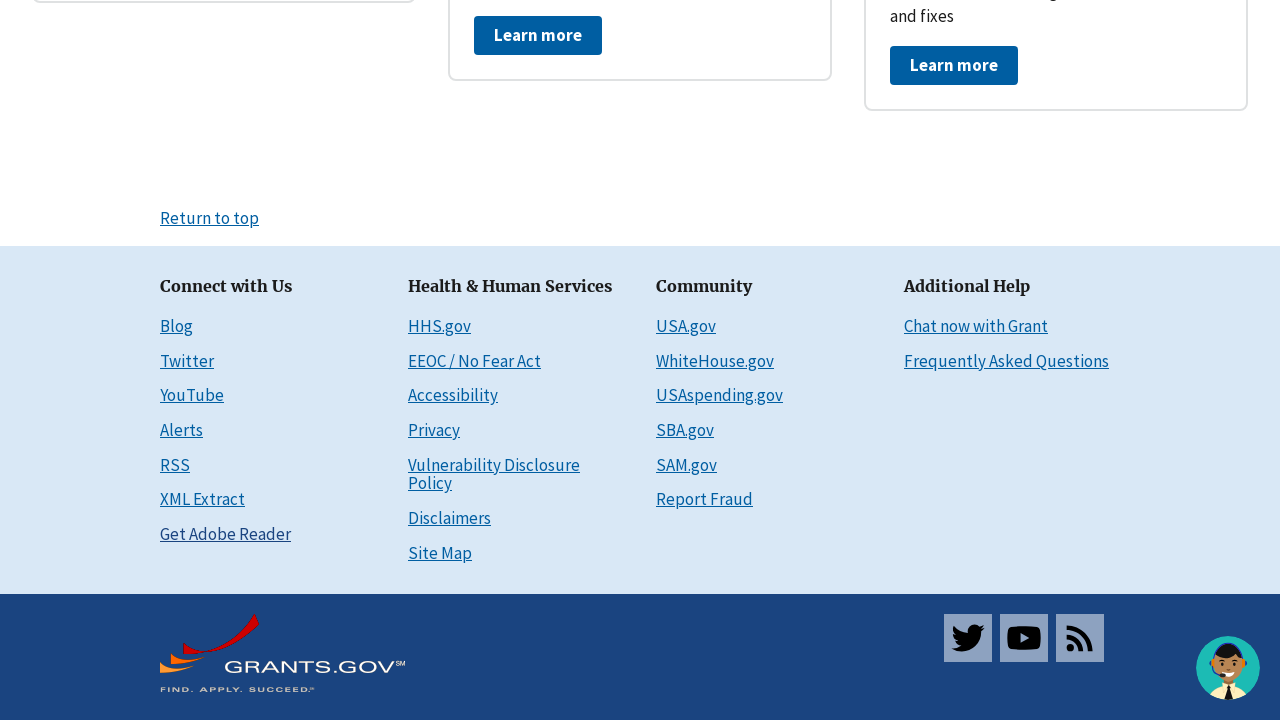

Retrieved tooltip text from Adobe Reader partial match: None
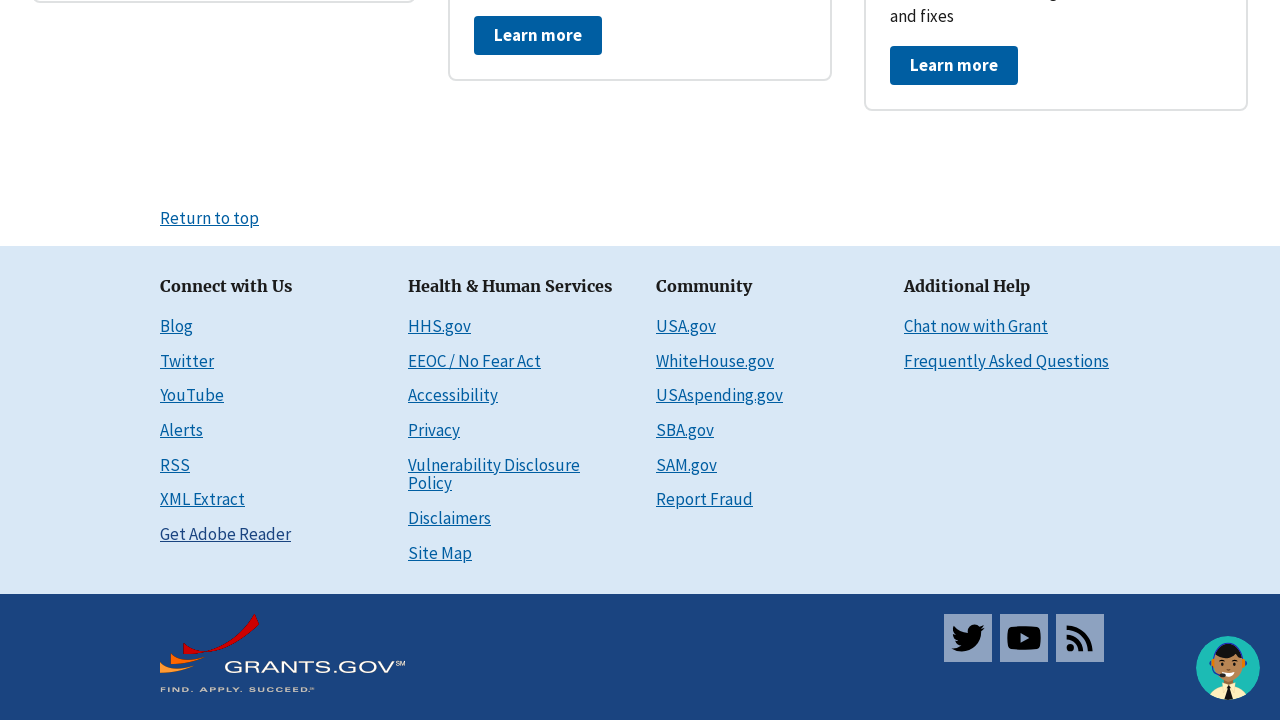

Counted total links on page: 129
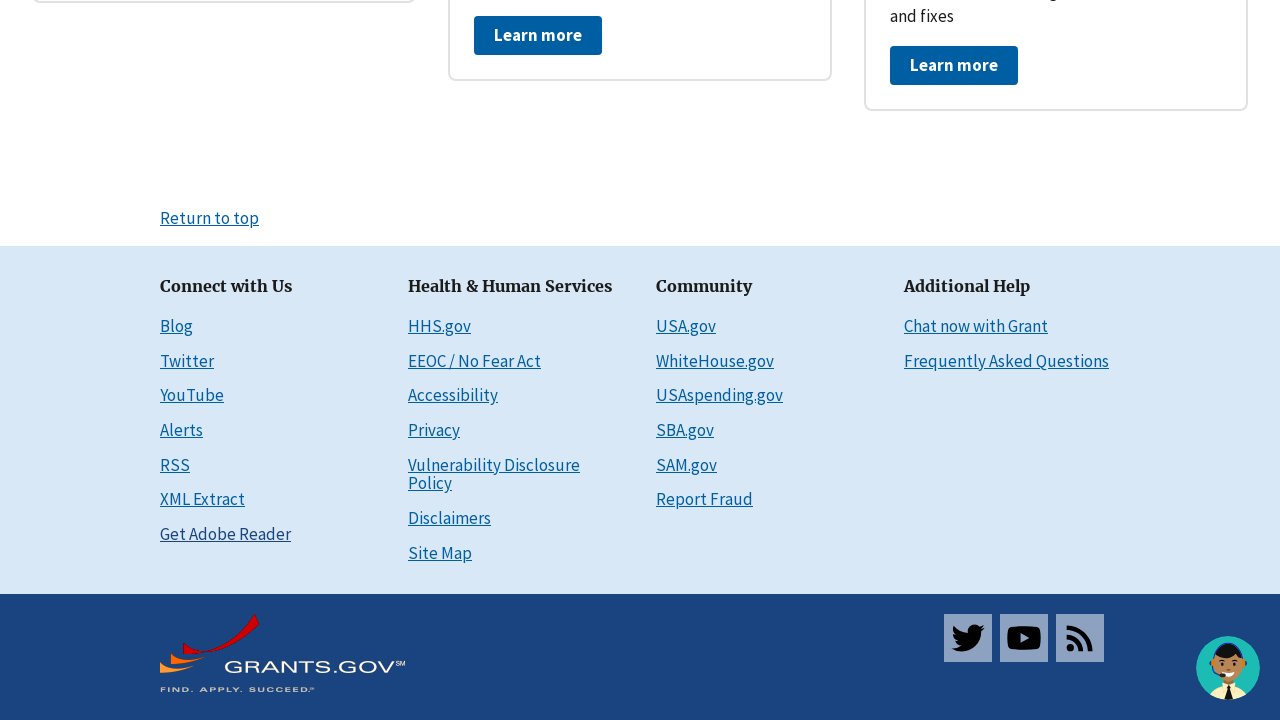

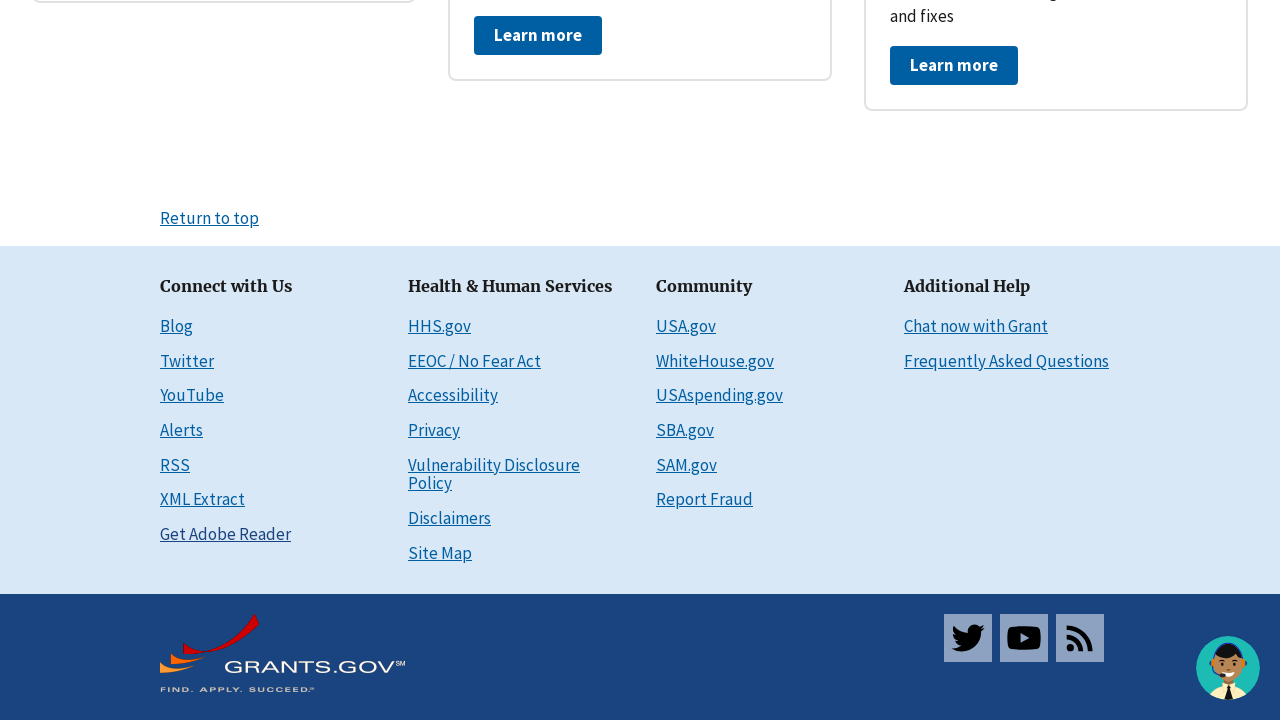